Tests navigation to Browse Languages and verifies there are 10 languages starting with numbers

Starting URL: http://www.99-bottles-of-beer.net/

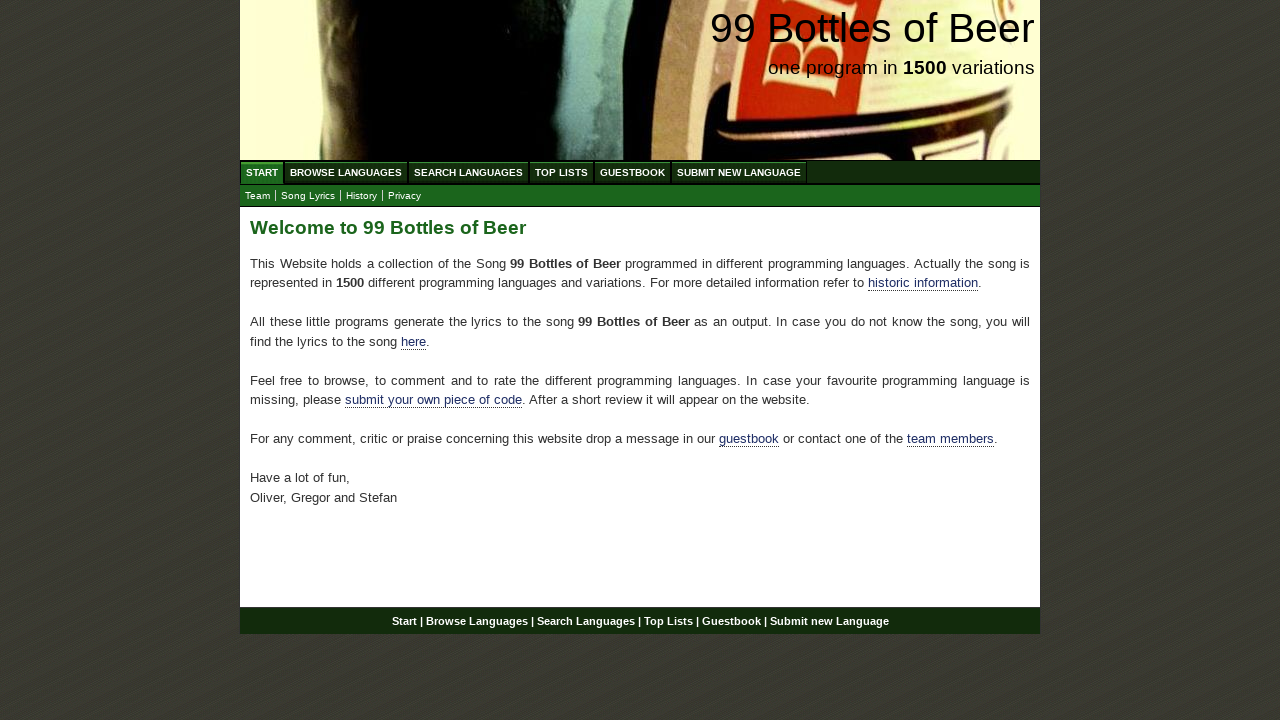

Clicked on Browse Languages menu item at (346, 172) on #menu a[href='/abc.html']
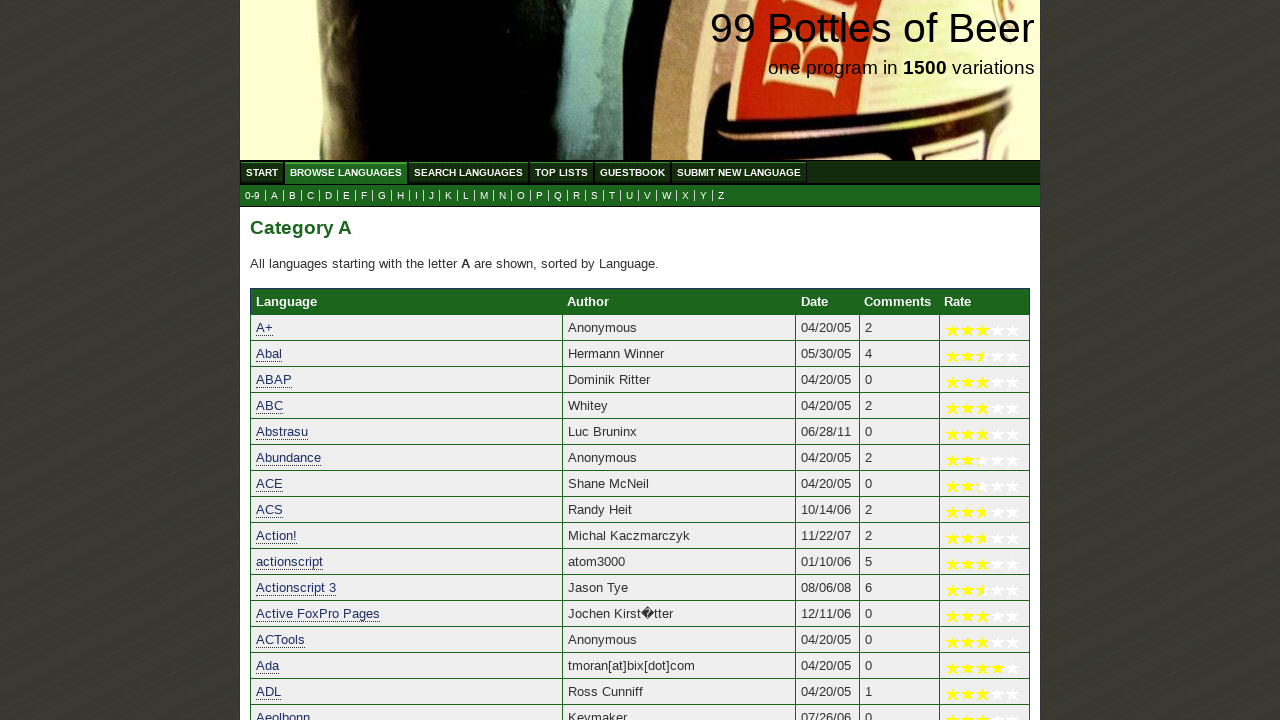

Clicked on 0-9 languages link at (252, 196) on a[href='0.html']
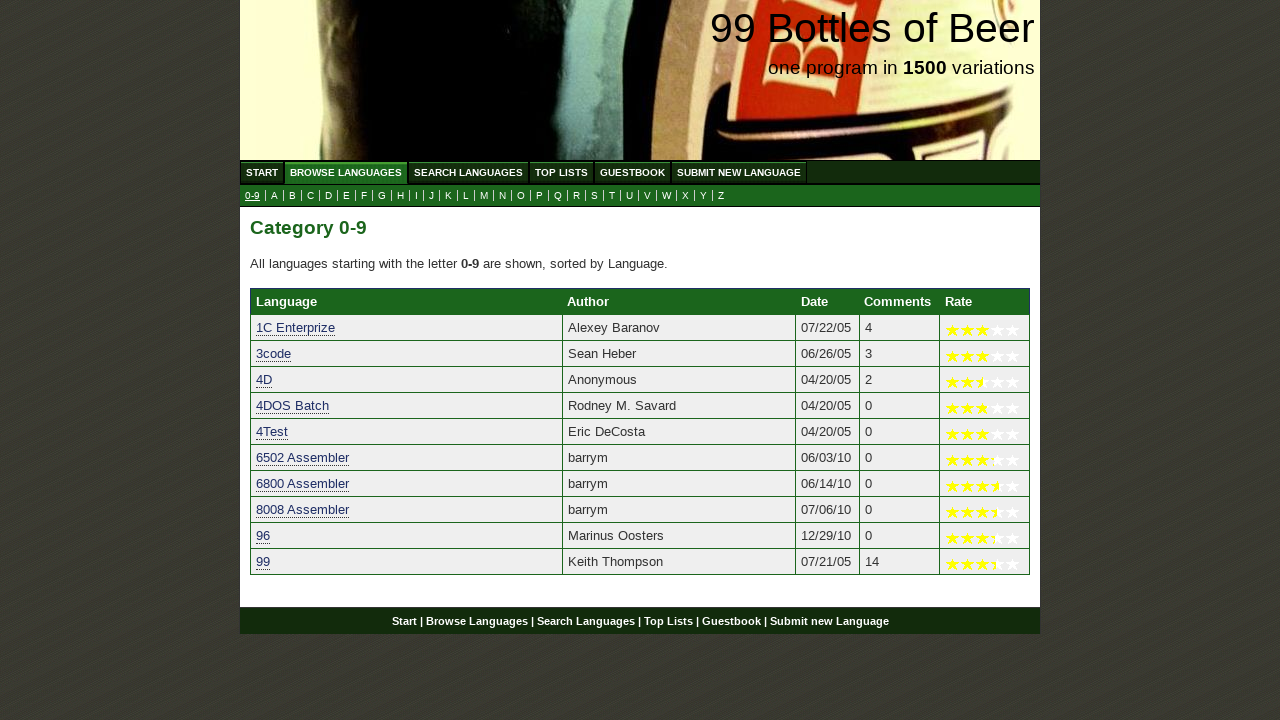

Language table loaded with 10 languages starting with numbers
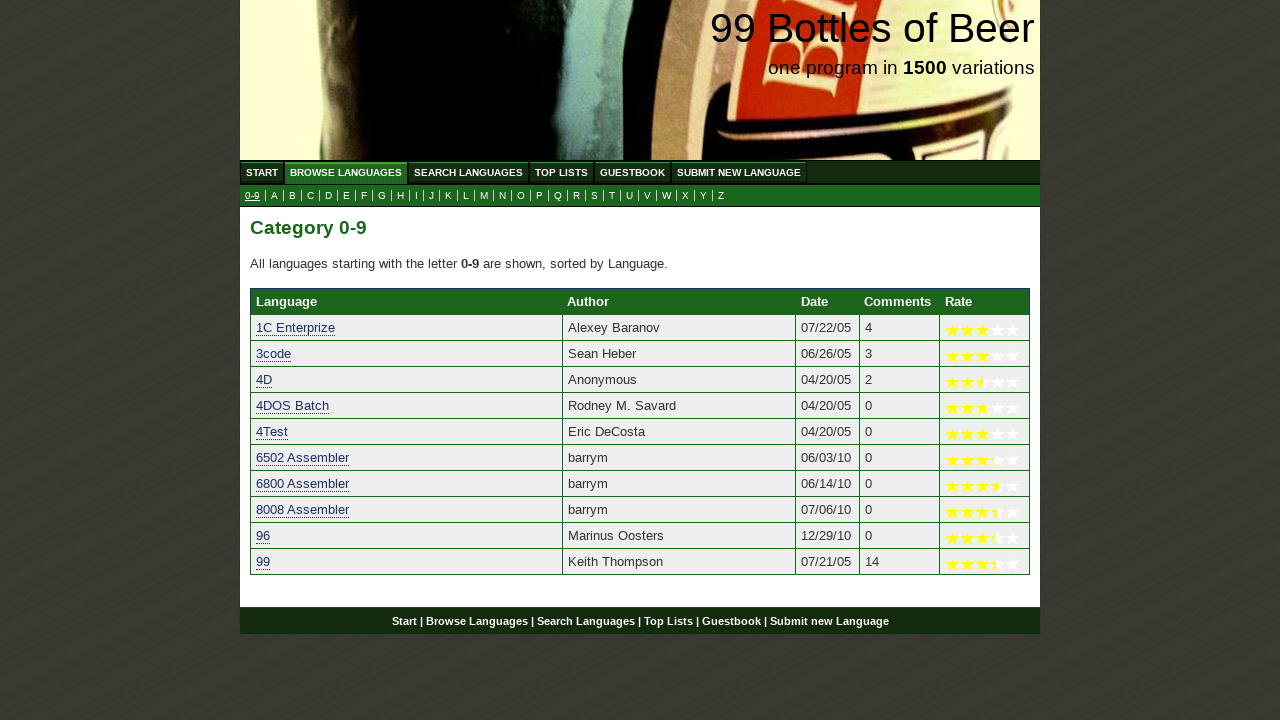

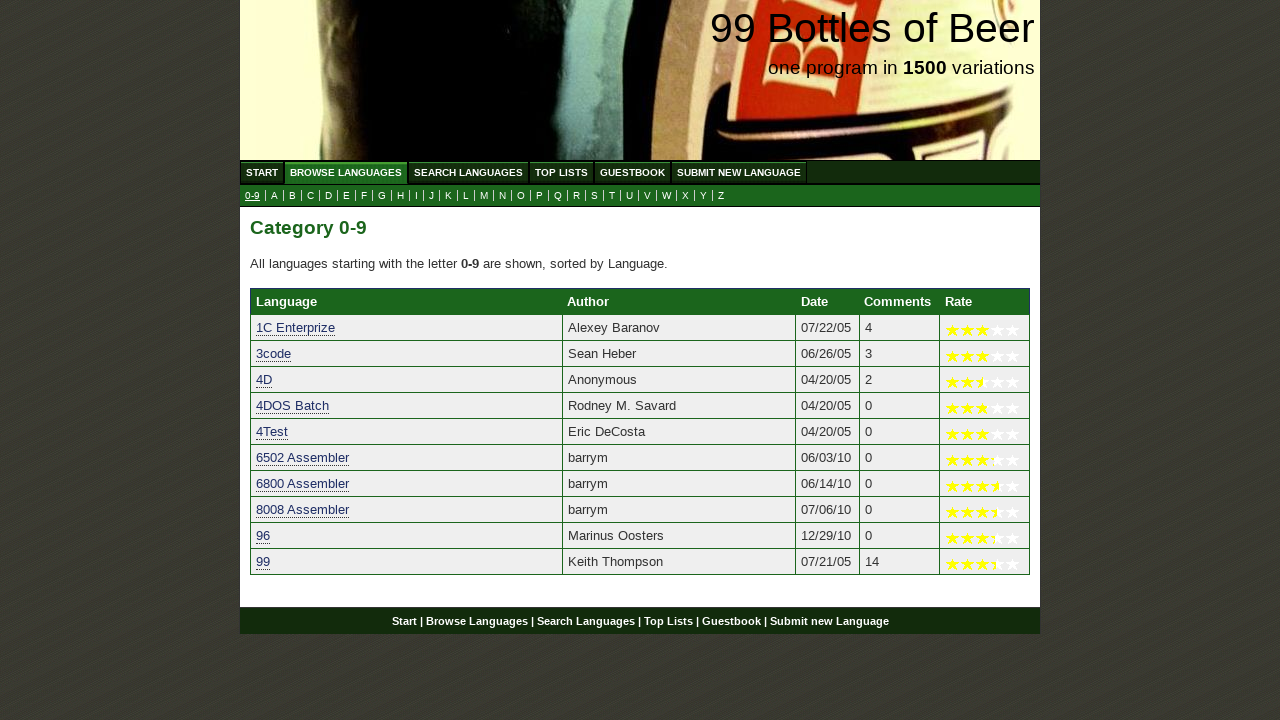